Fills out a Bootstrap checkout form with personal information, address, and credit card details, then submits the form. This process is repeated multiple times.

Starting URL: https://getbootstrap.com/docs/4.0/examples/checkout/

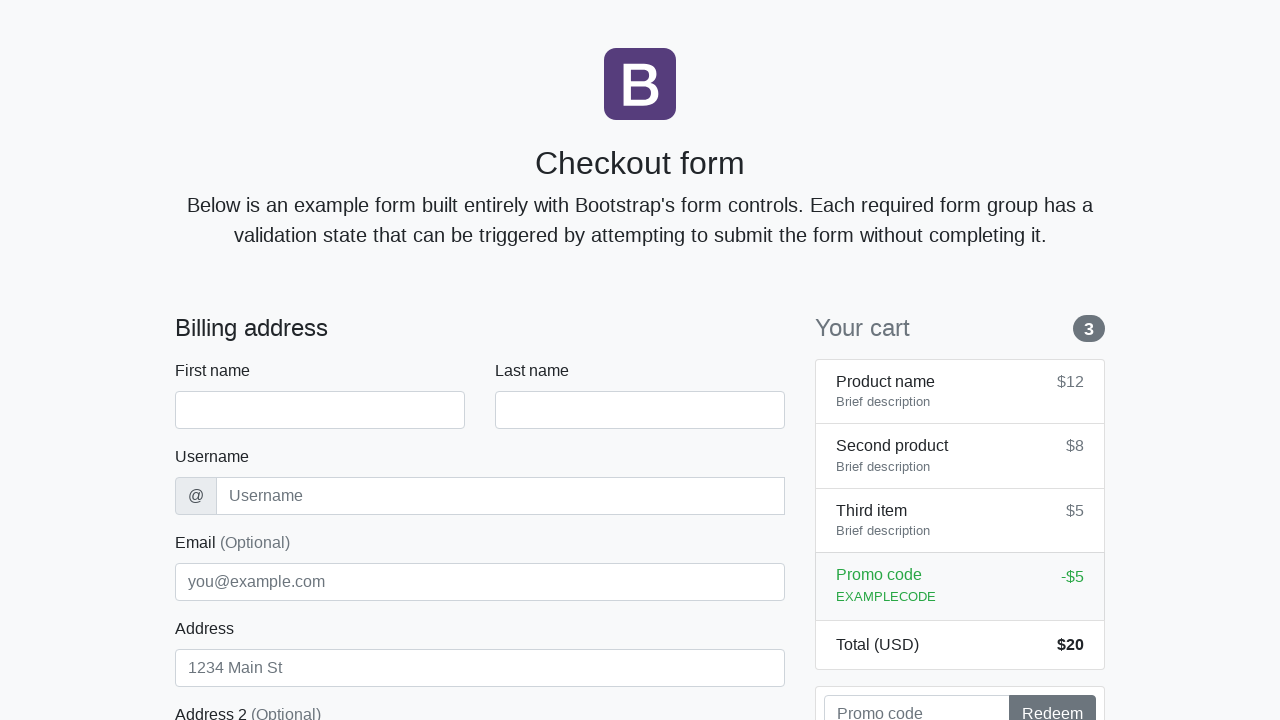

Waited for checkout form to load - firstName field appeared
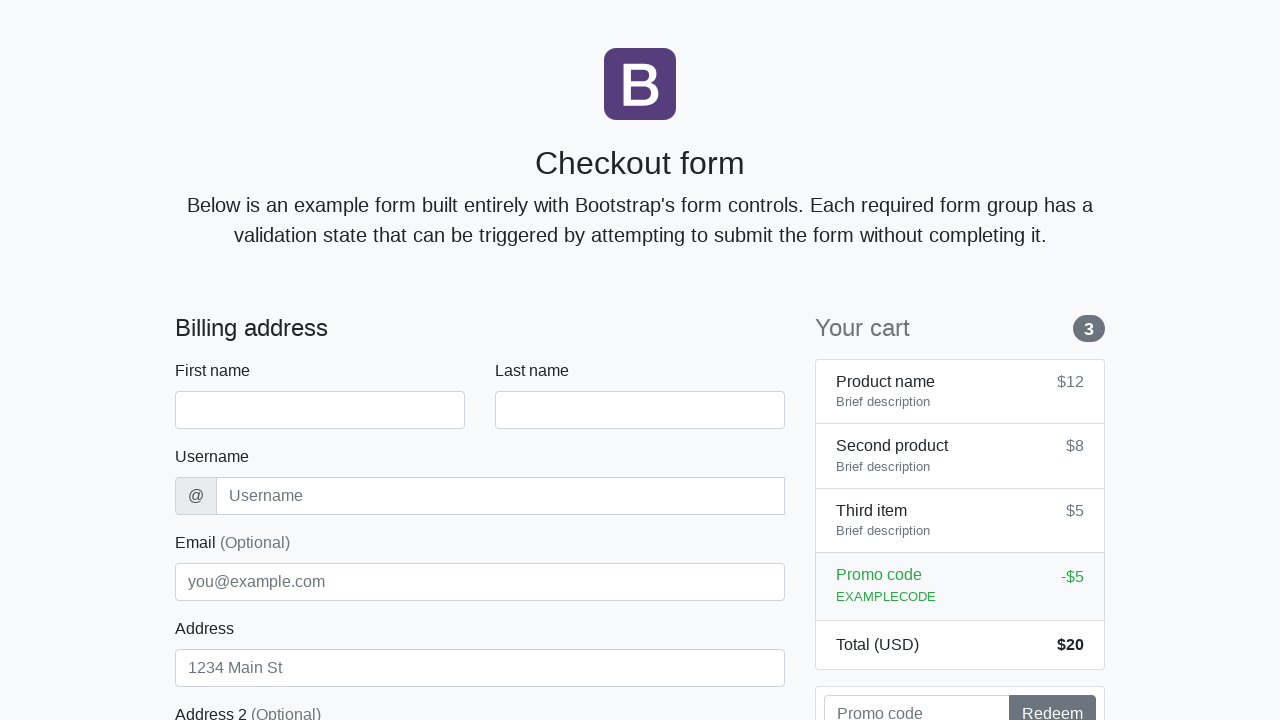

Filled first name field with 'Anton' on #firstName
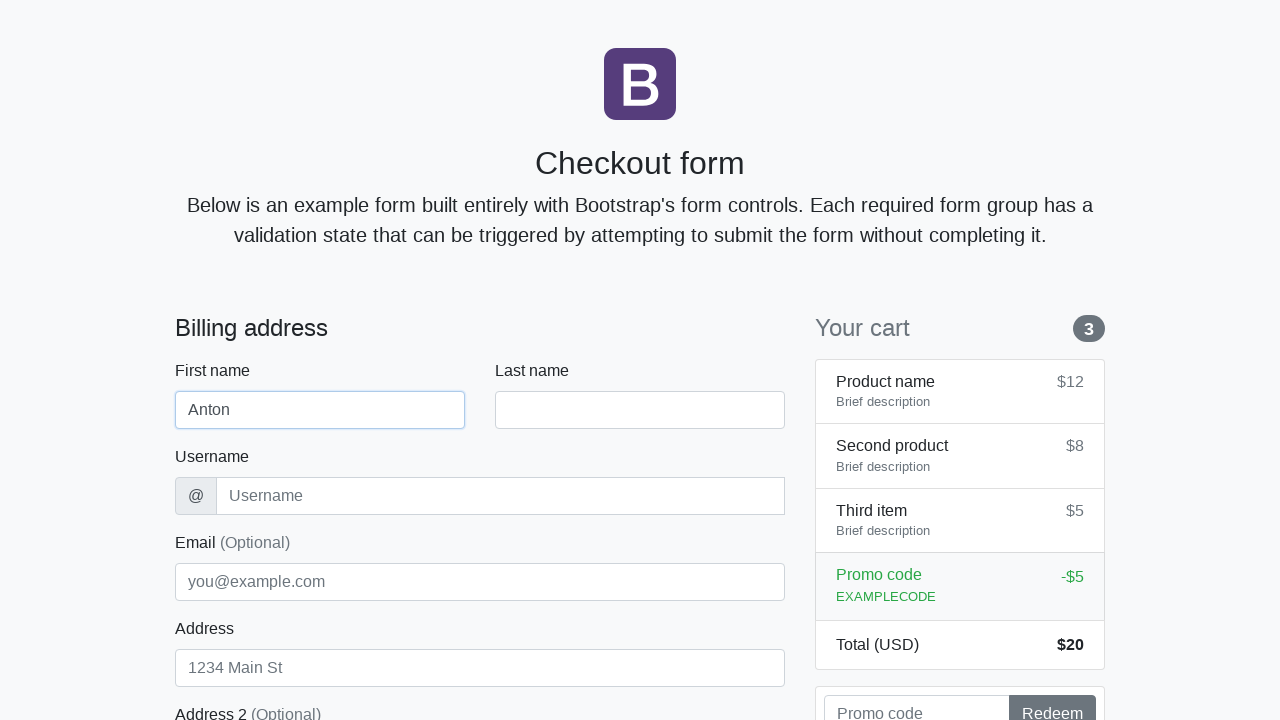

Filled last name field with 'Angelov' on #lastName
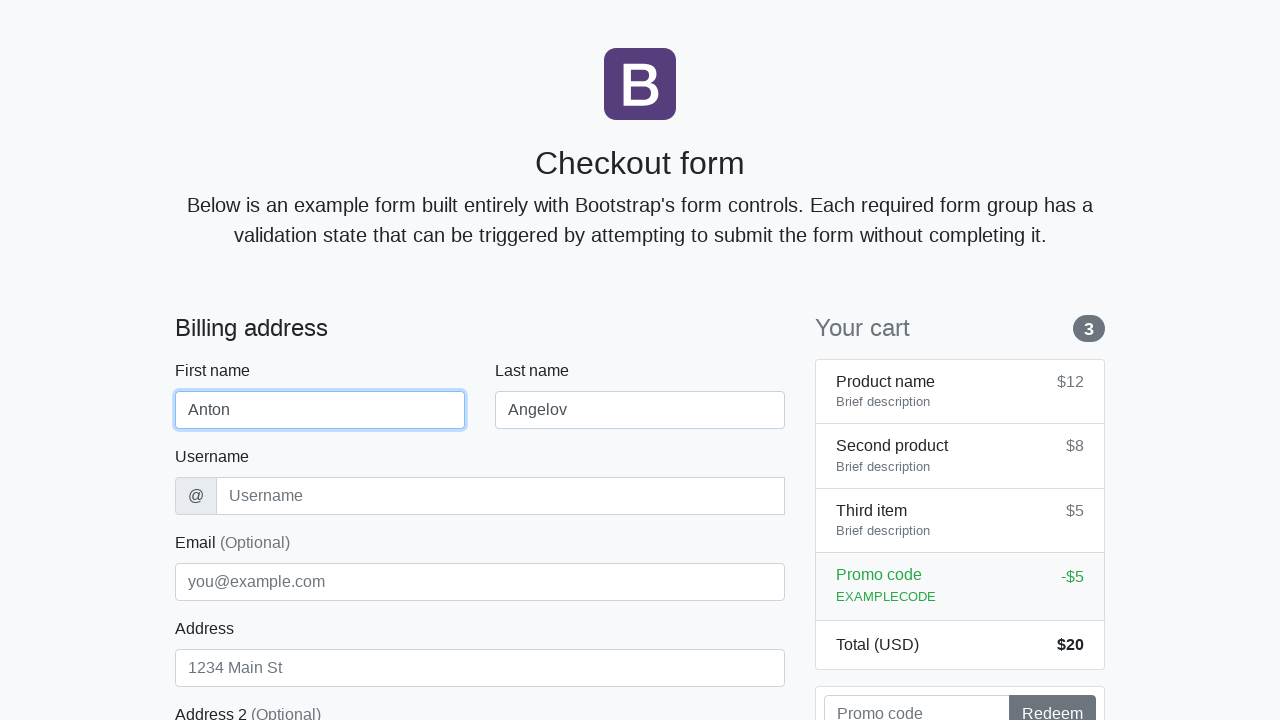

Filled username field with 'angelovstanton' on #username
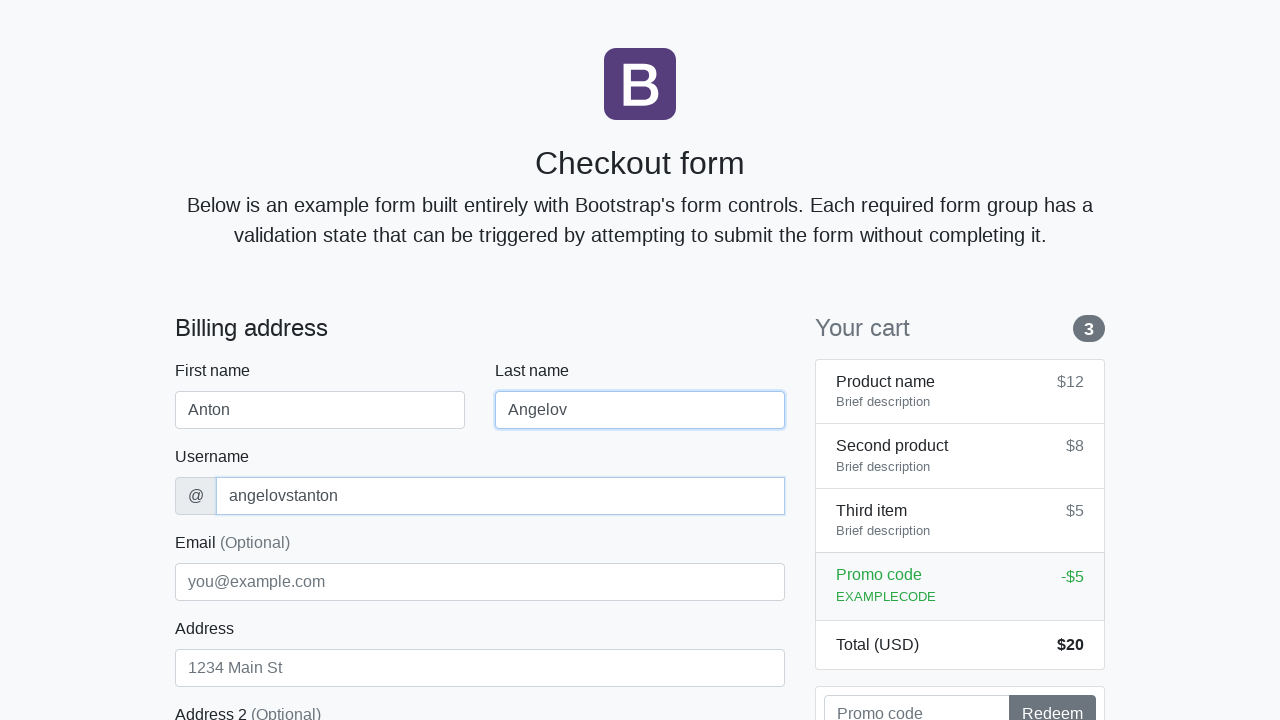

Filled address field with 'Flower Street 76' on #address
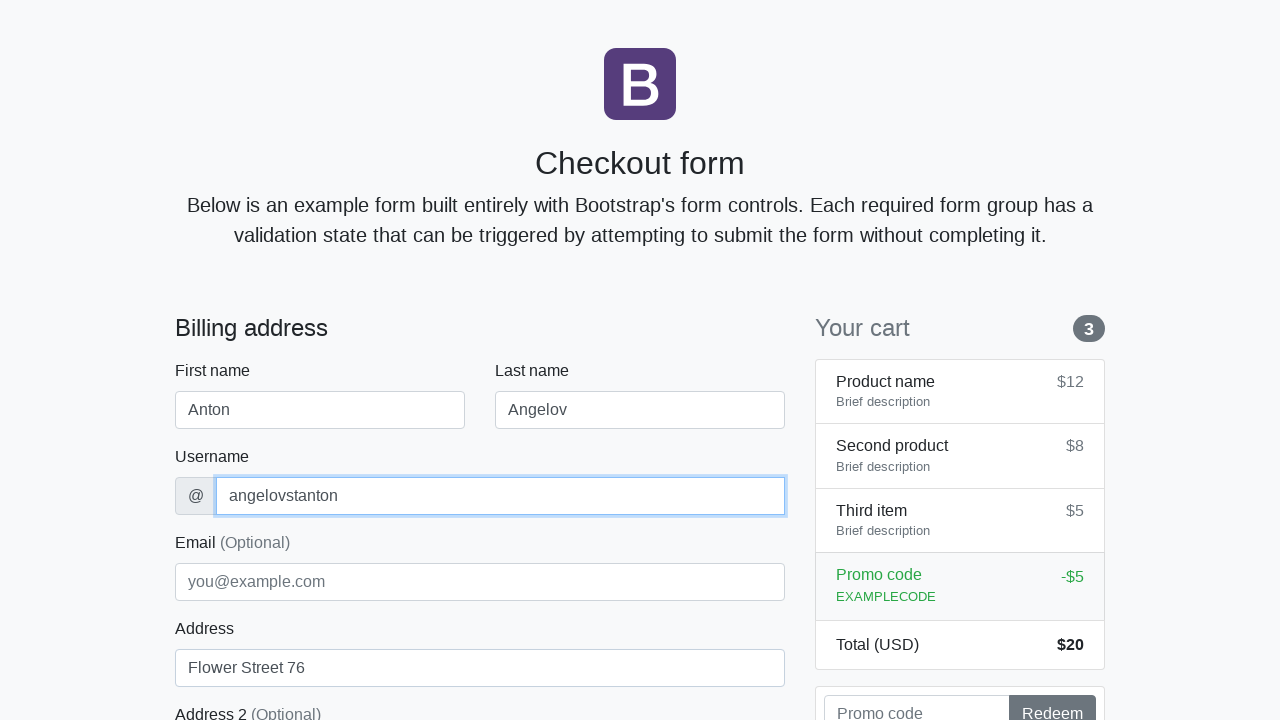

Filled email field with 'george@lambdatest.com' on #email
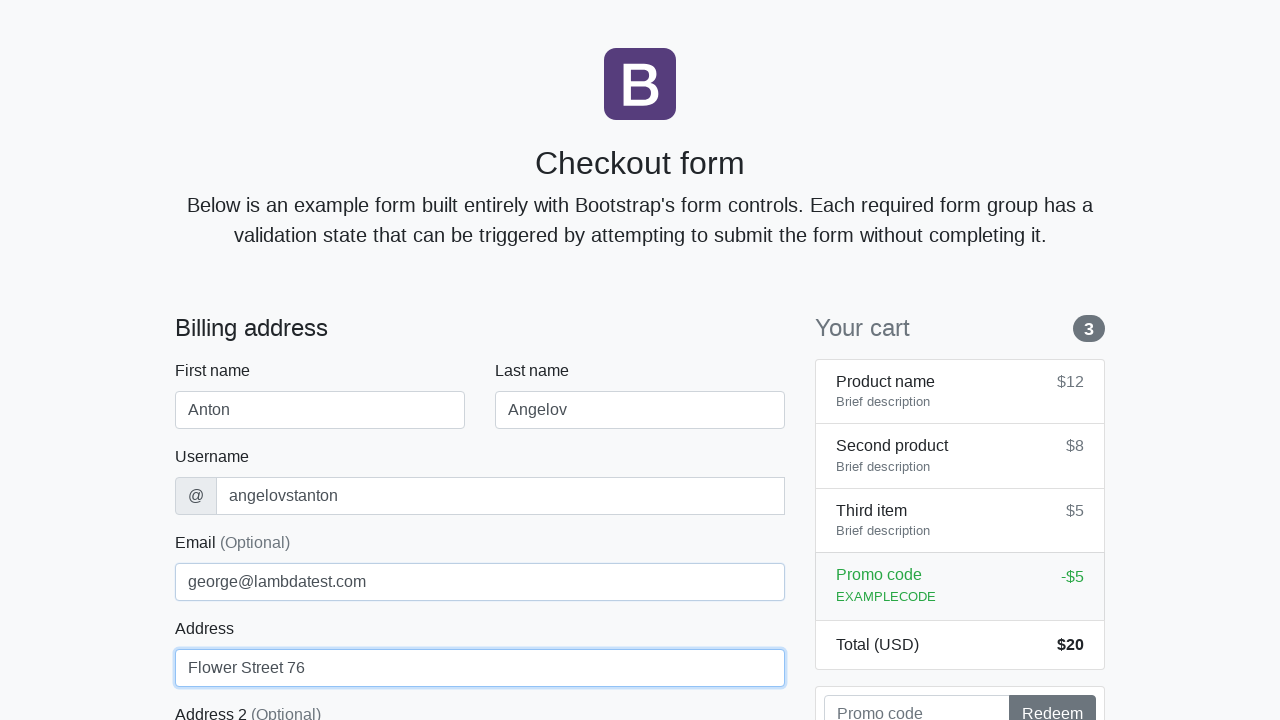

Selected 'United States' from country dropdown on #country
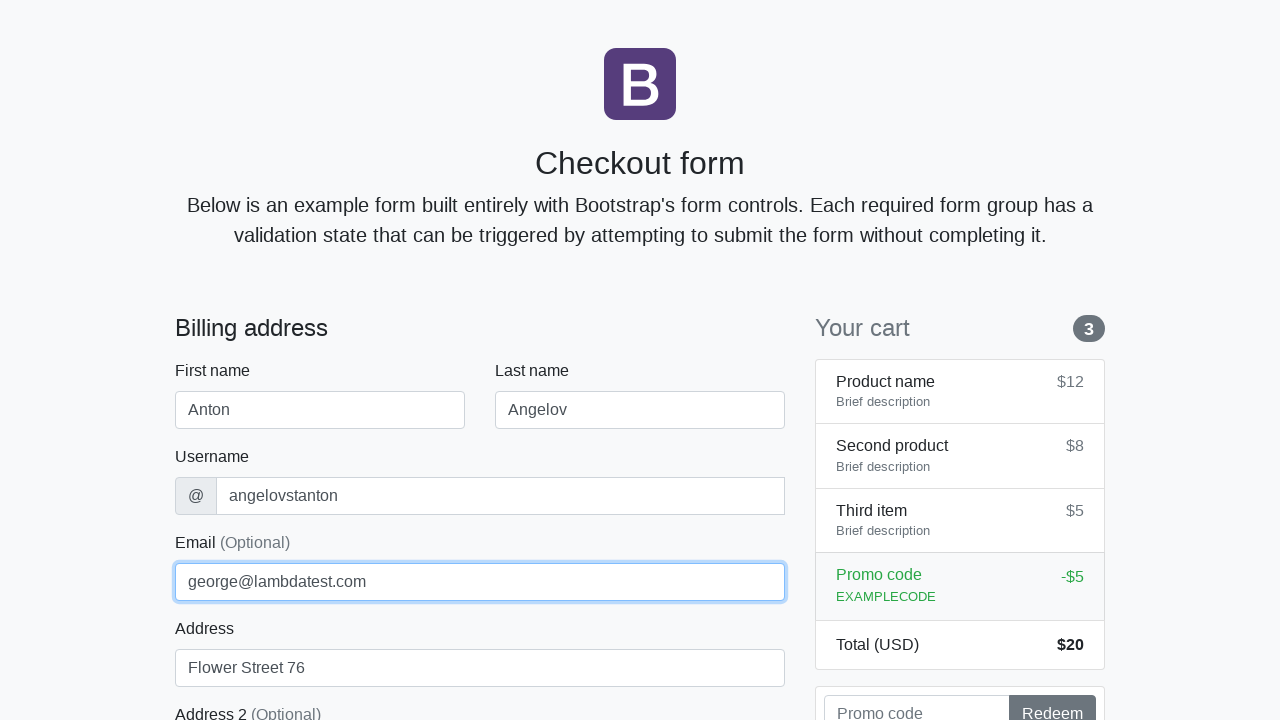

Selected 'California' from state dropdown on #state
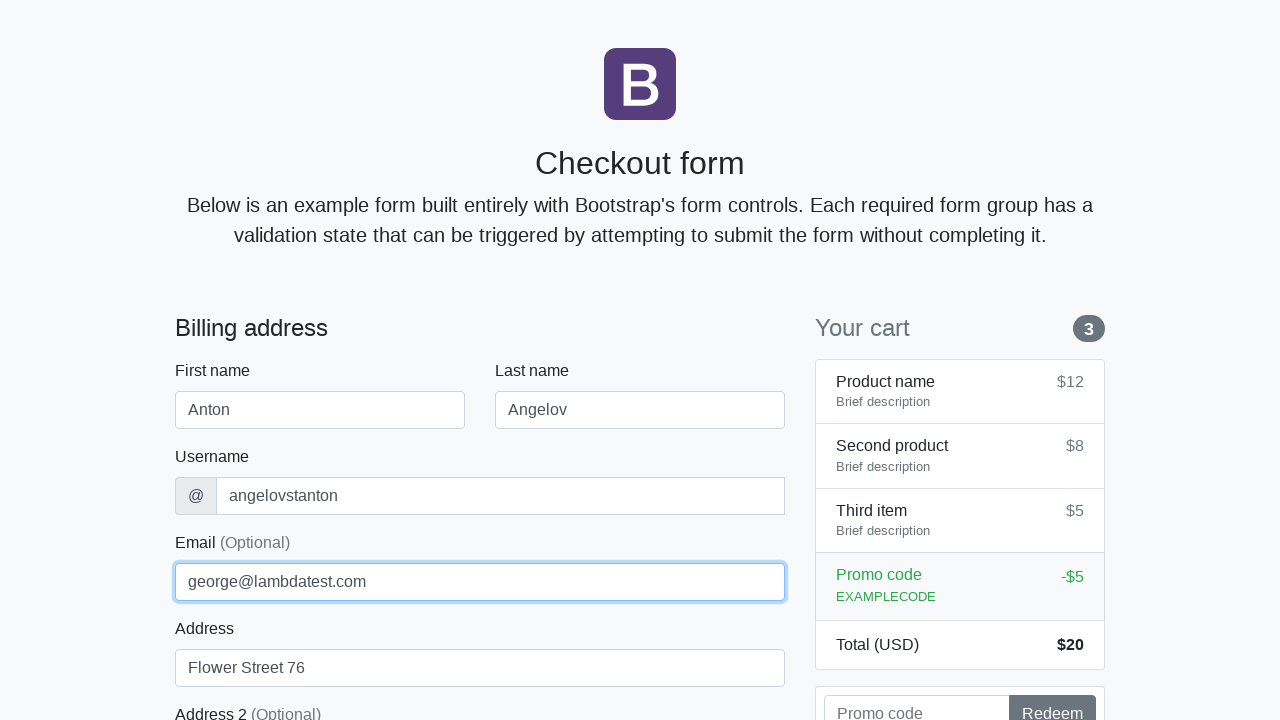

Filled zip code field with '1000' on #zip
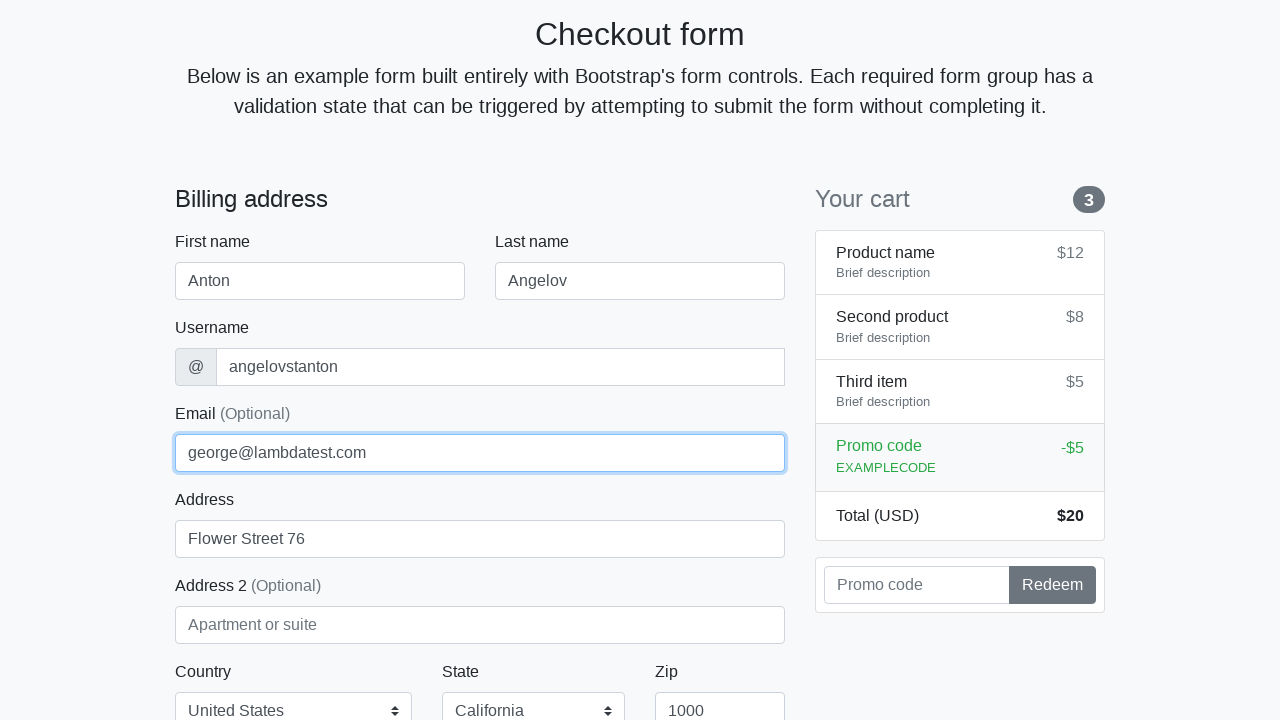

Filled credit card name field with 'Anton Angelov' on #cc-name
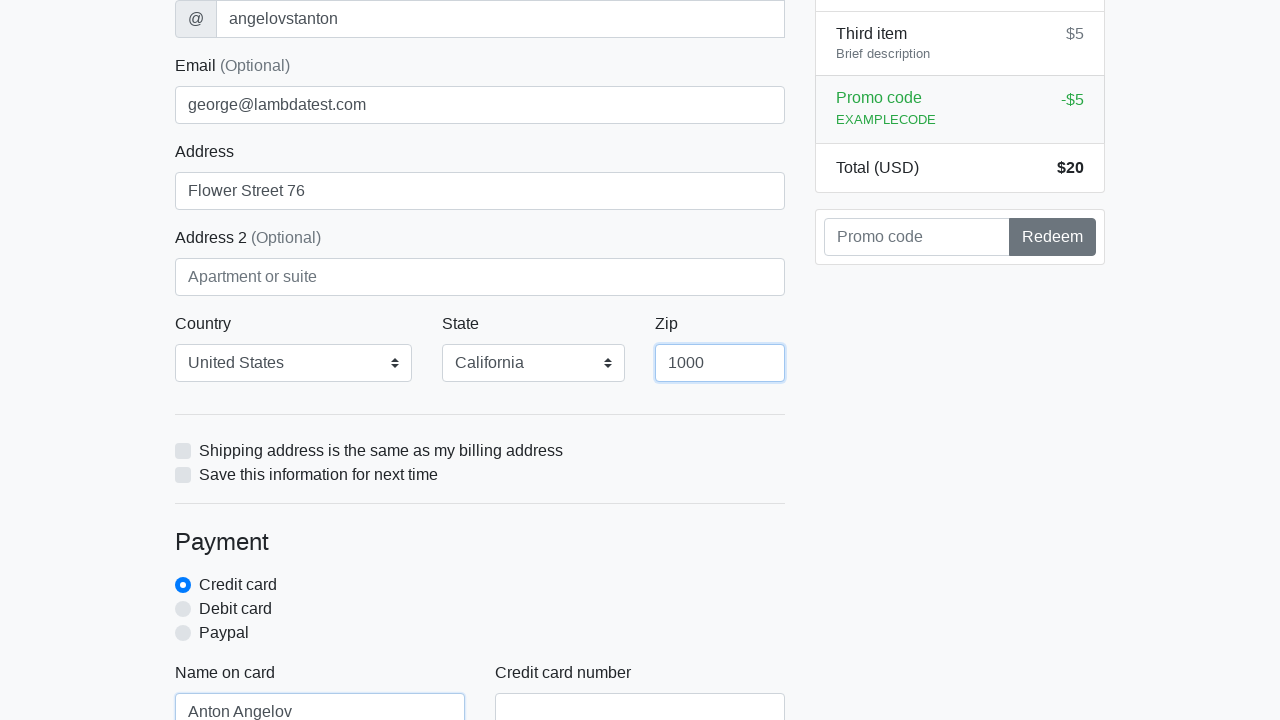

Filled credit card number field with '5610591081018250' on #cc-number
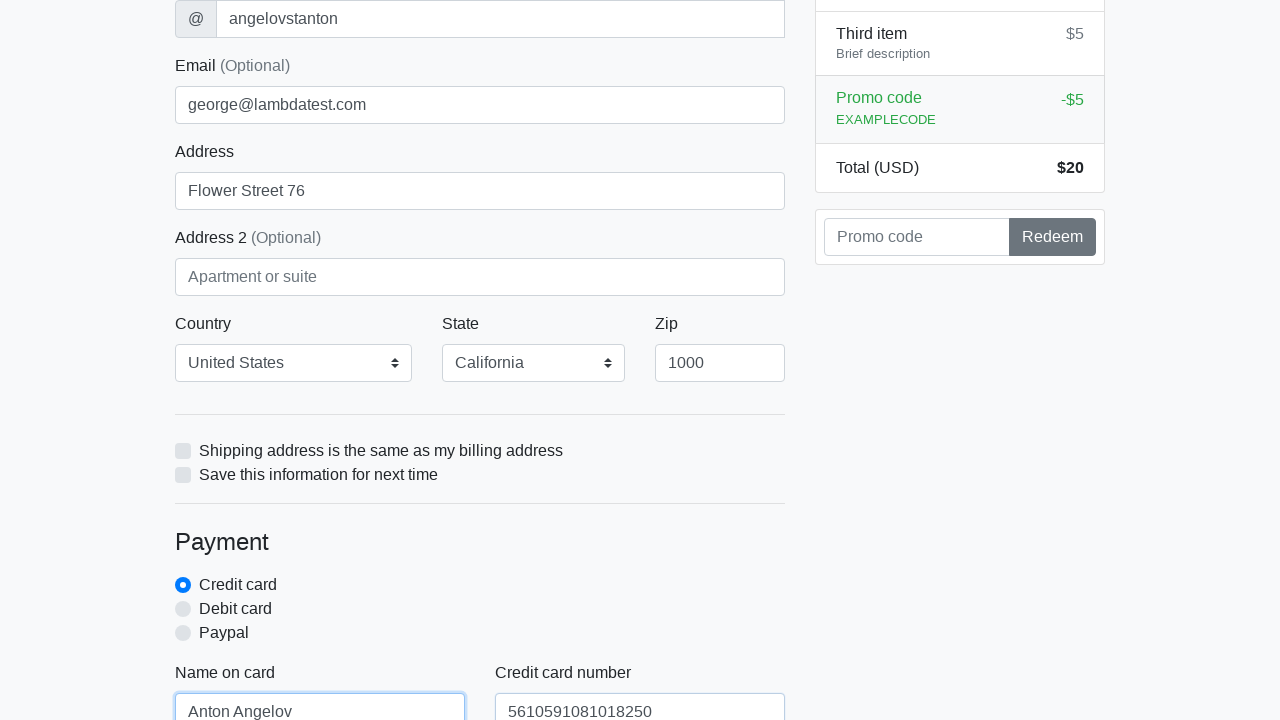

Filled credit card expiration field with '20/10/2020' on #cc-expiration
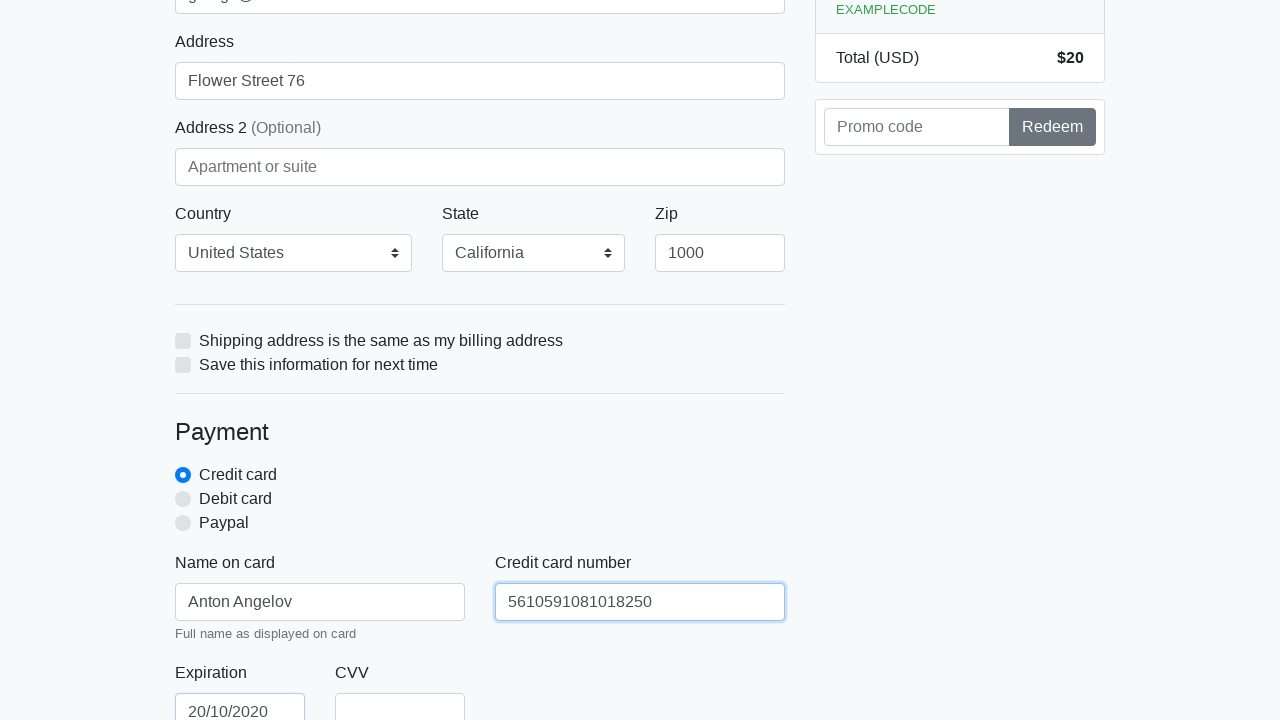

Filled credit card CVV field with '888' on #cc-cvv
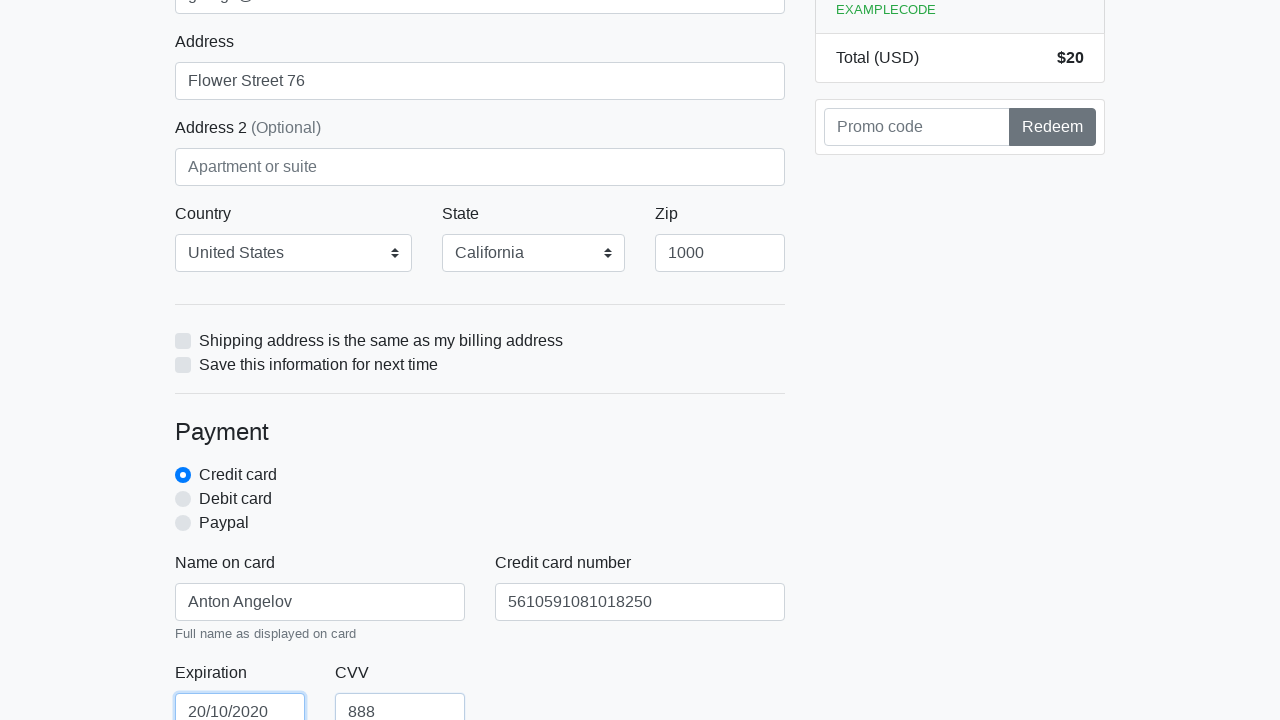

Clicked proceed button to submit checkout form at (480, 500) on xpath=/html/body/div/div[2]/div[2]/form/button
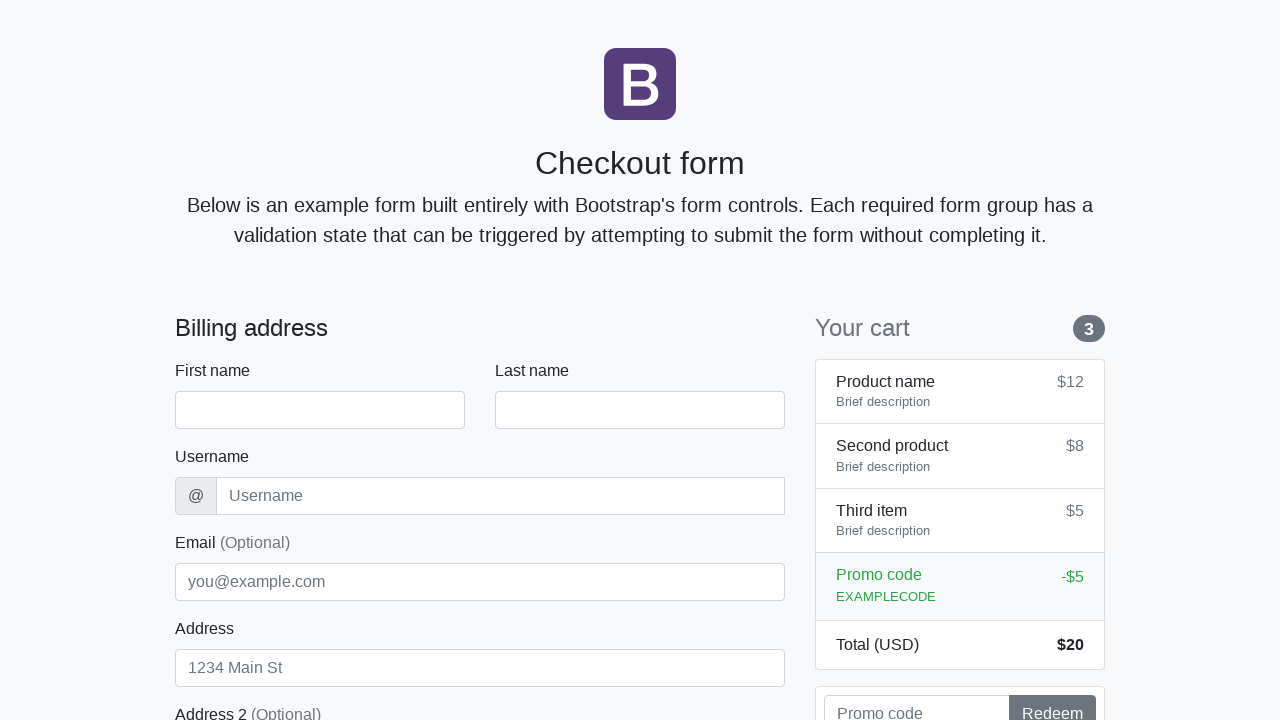

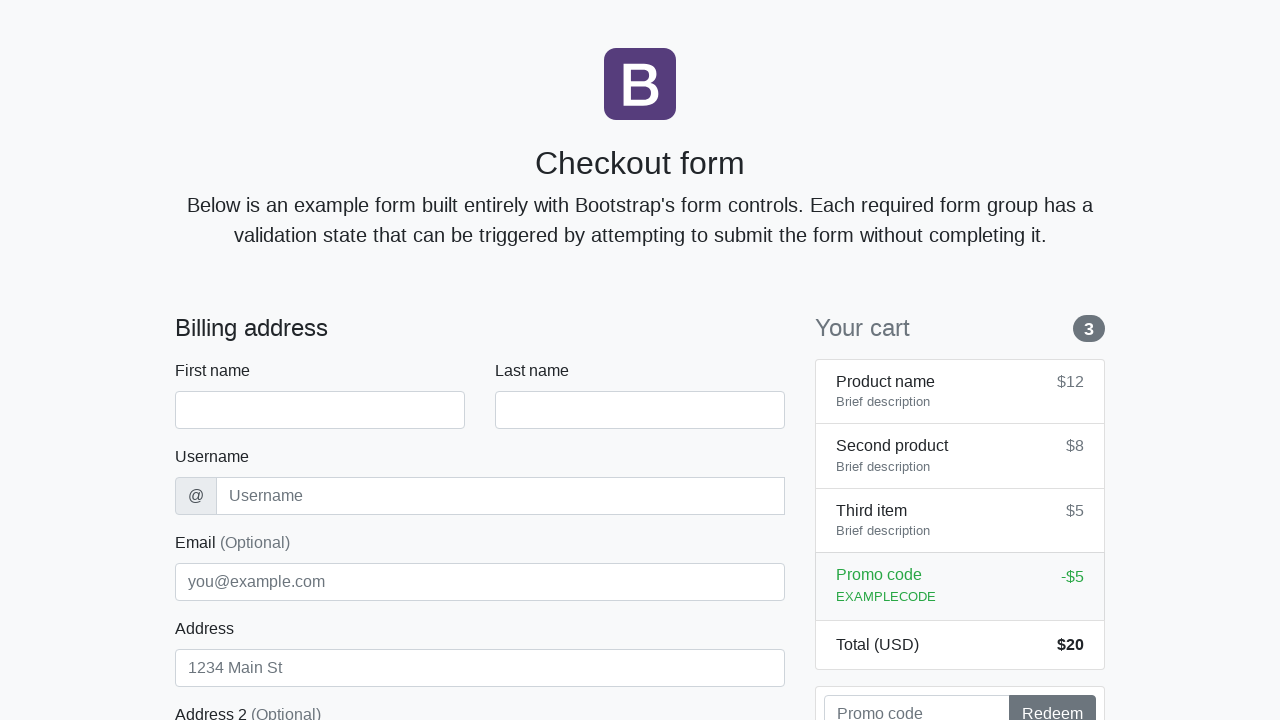